Tests clicking a JavaScript prompt dialog, entering text, and accepting it, then verifies the entered text is displayed in the result

Starting URL: https://the-internet.herokuapp.com/javascript_alerts

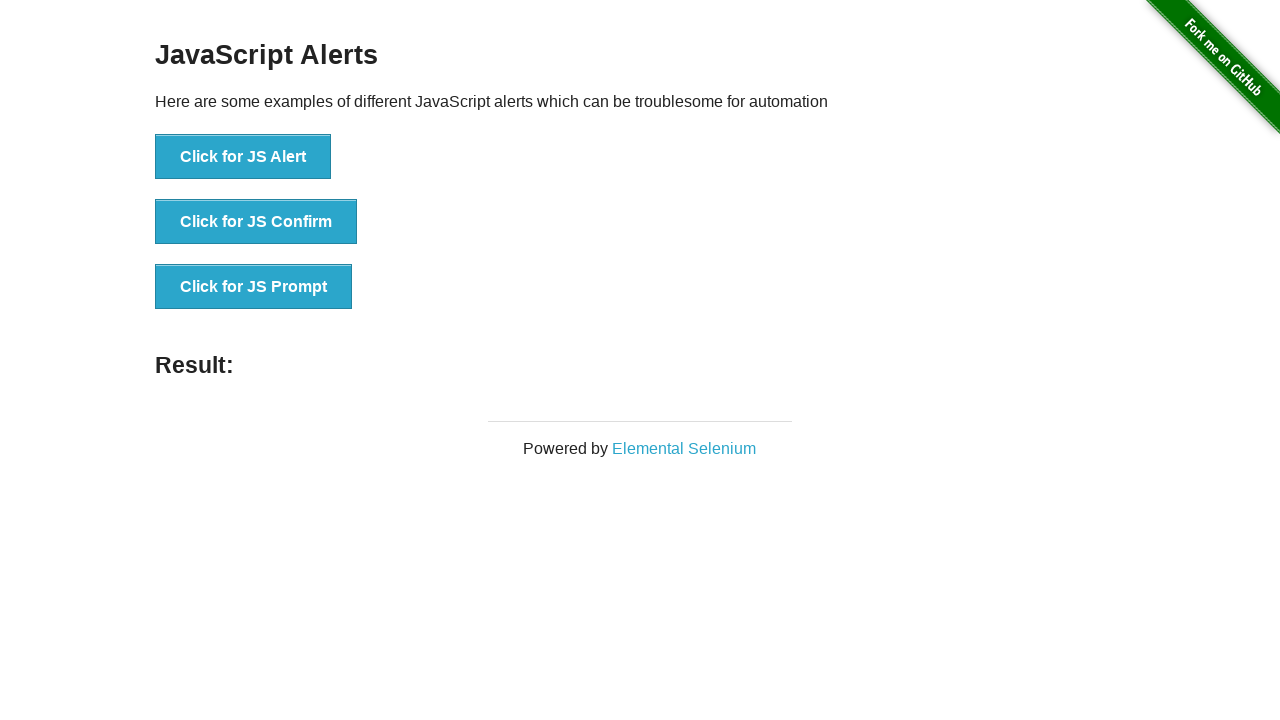

Set up dialog handler to accept prompt with 'Selenium Test'
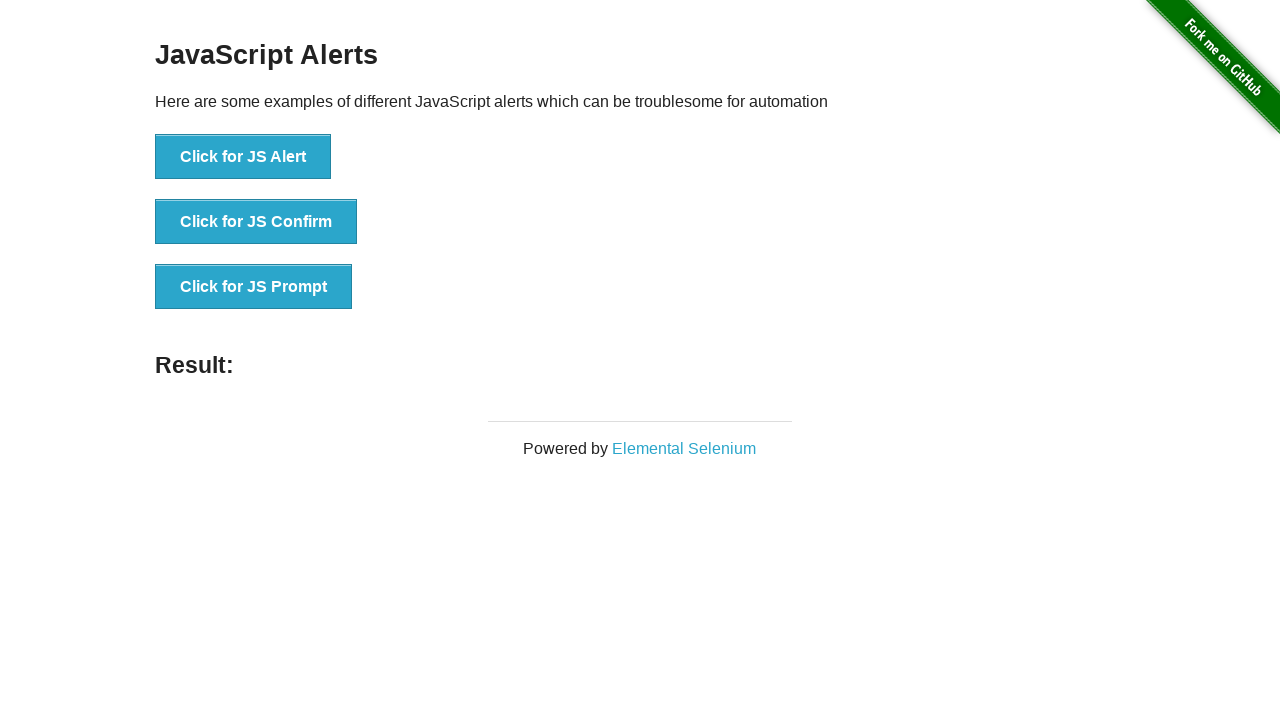

Clicked the JS Prompt button at (254, 287) on button[onclick='jsPrompt()']
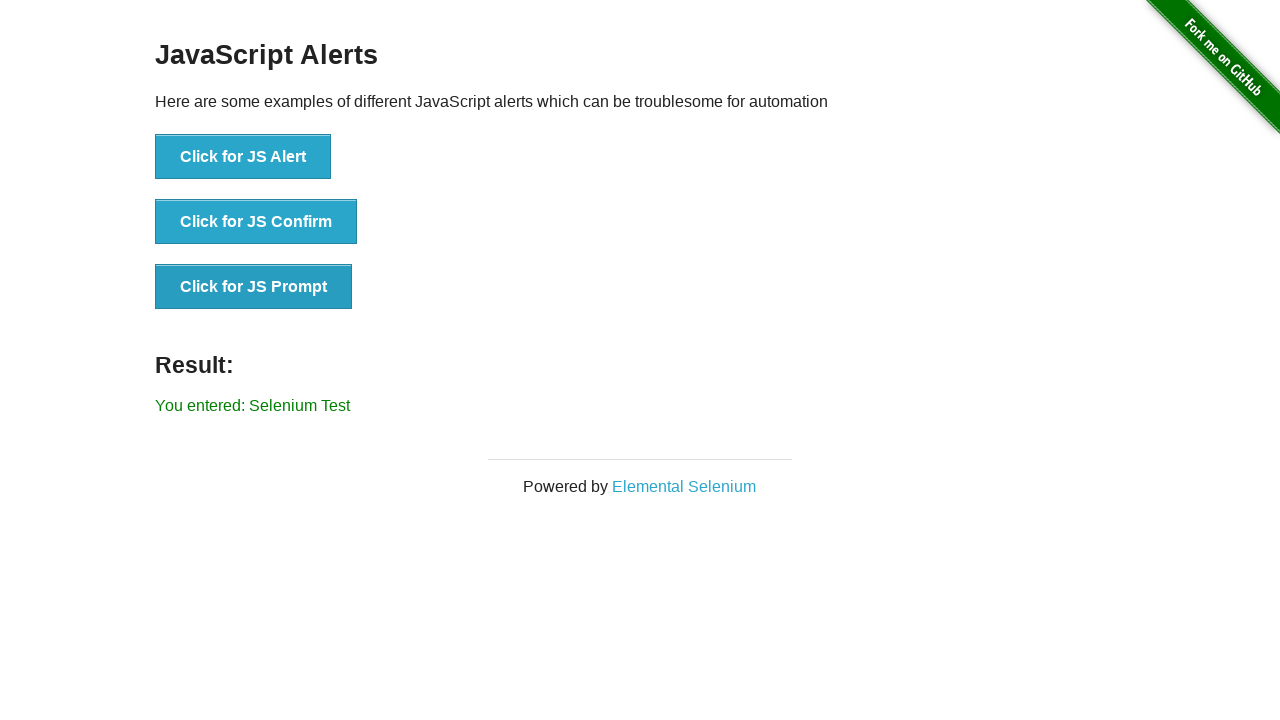

Result message appeared after accepting prompt
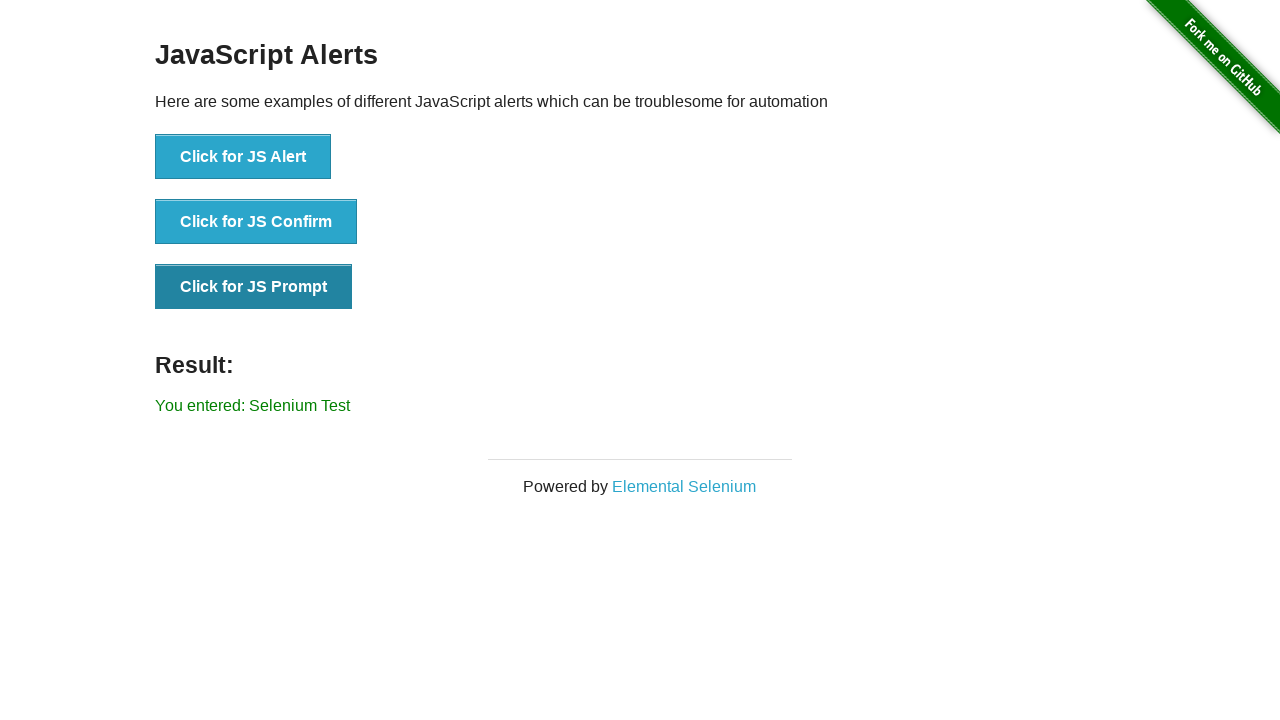

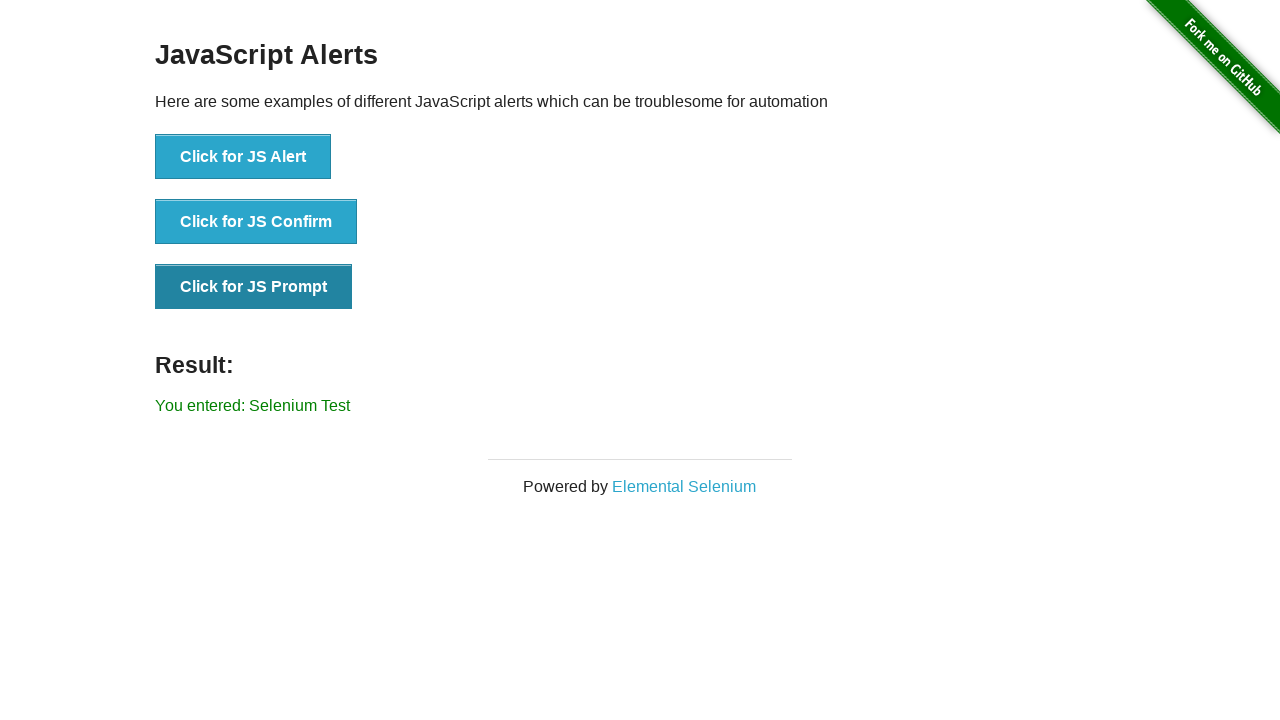